Tests the add/remove elements functionality by clicking the "Add Element" button, verifying the "Delete" button appears, clicking it, and verifying the button is removed from the DOM.

Starting URL: https://the-internet.herokuapp.com/add_remove_elements/

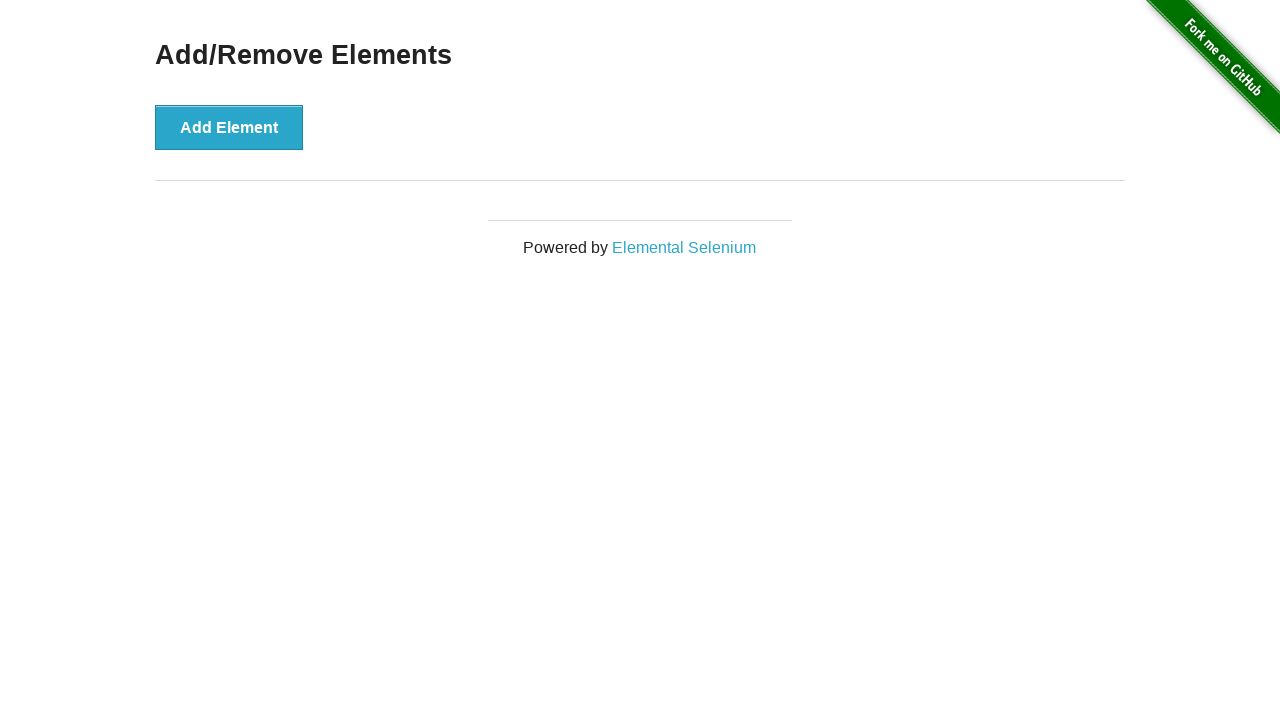

Clicked the 'Add Element' button at (229, 127) on xpath=//button[contains(text(),'Add Element')]
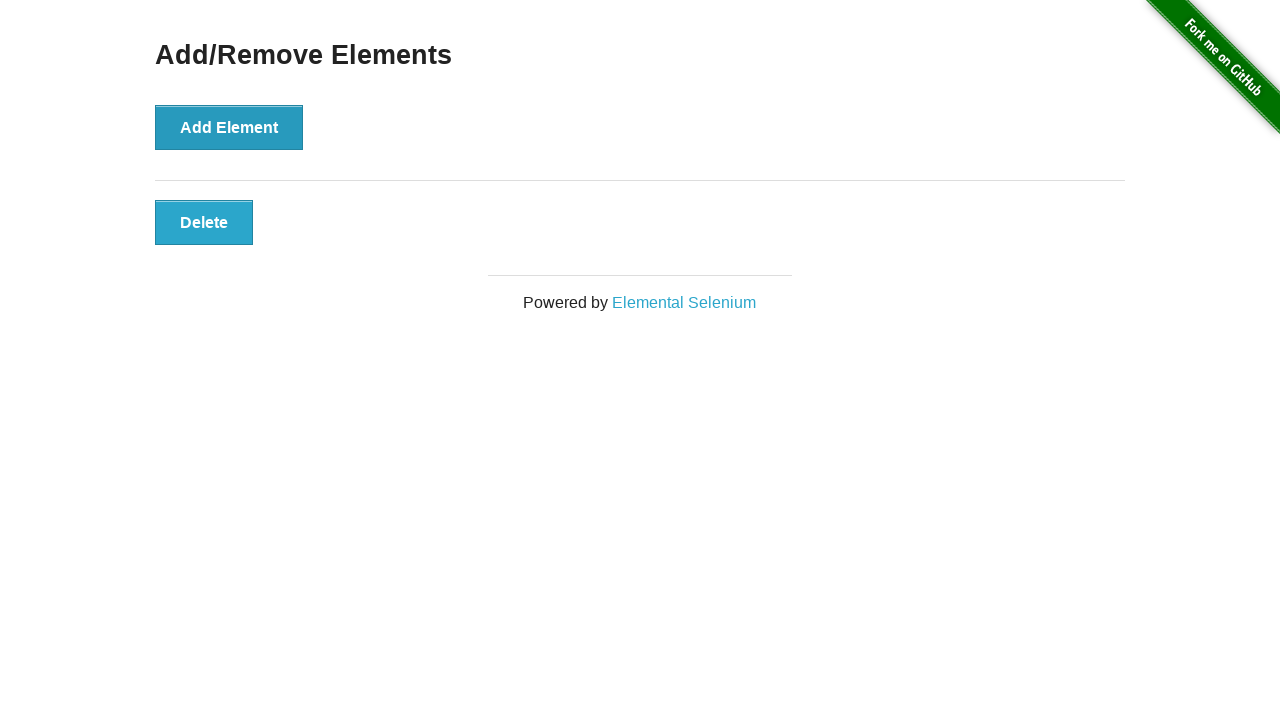

Waited for Delete button to become visible
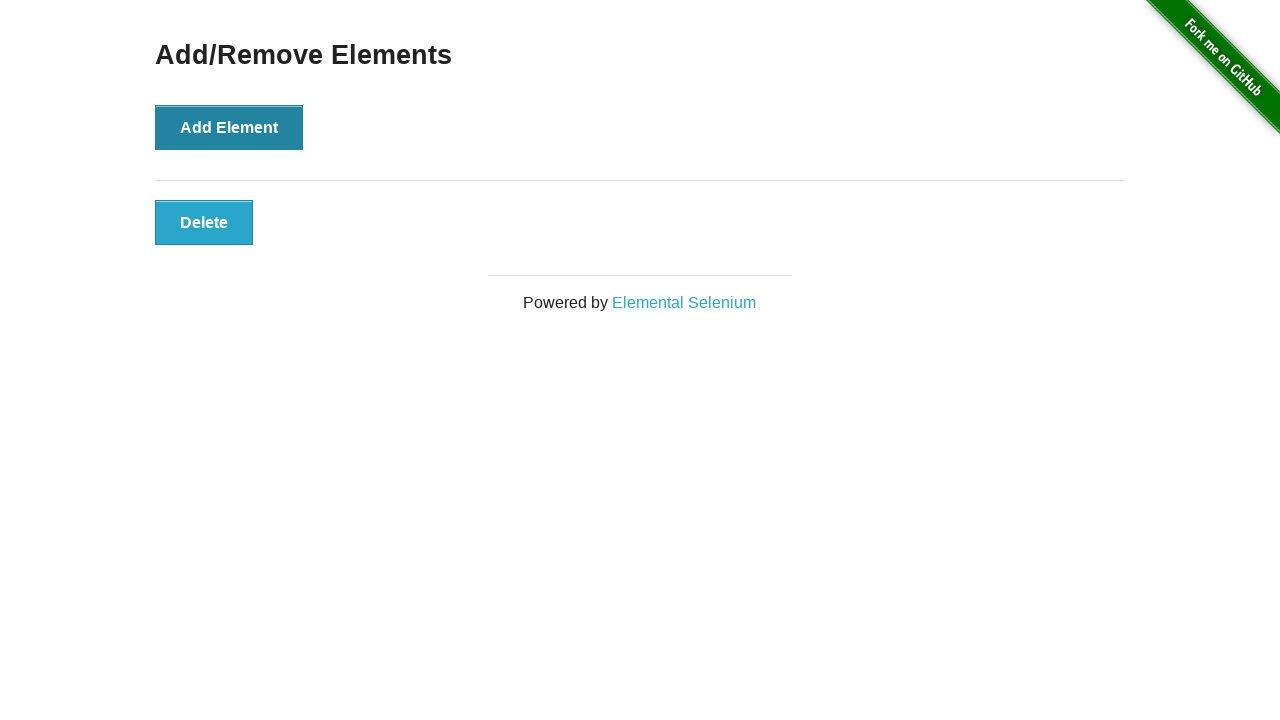

Verified that Delete button is visible
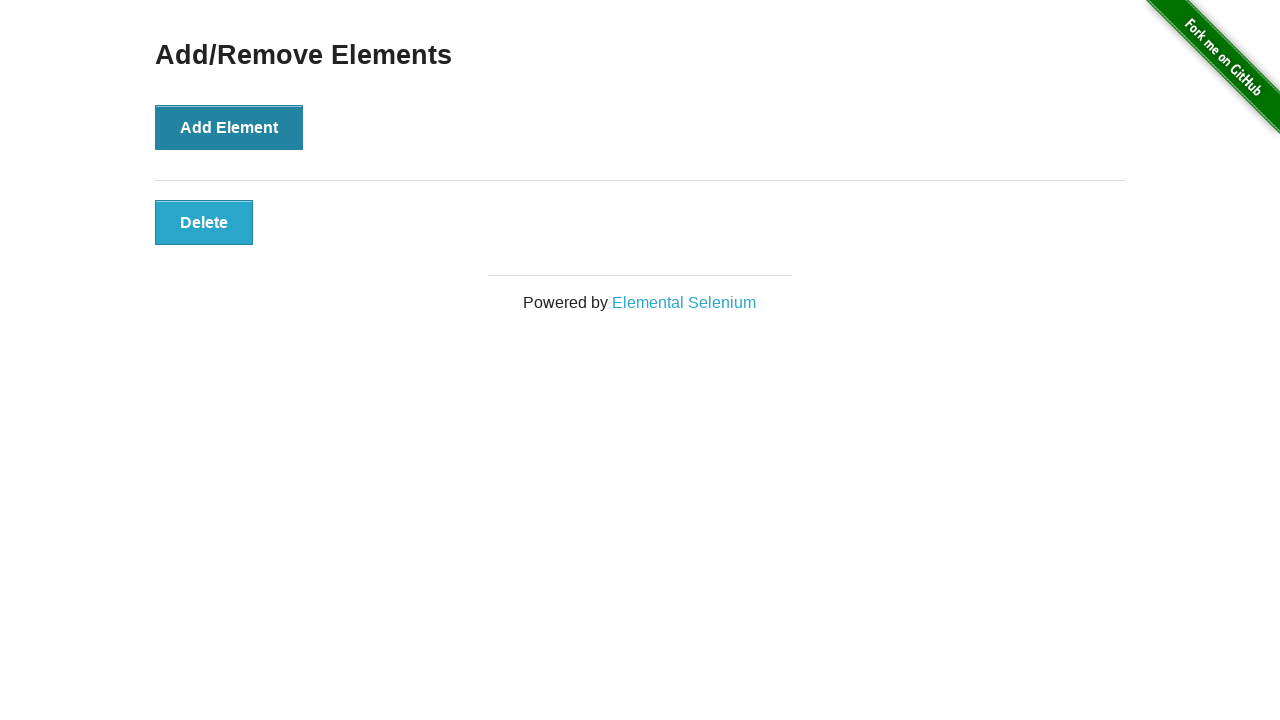

Clicked the Delete button at (204, 222) on xpath=//button[contains(text(),'Delete')]
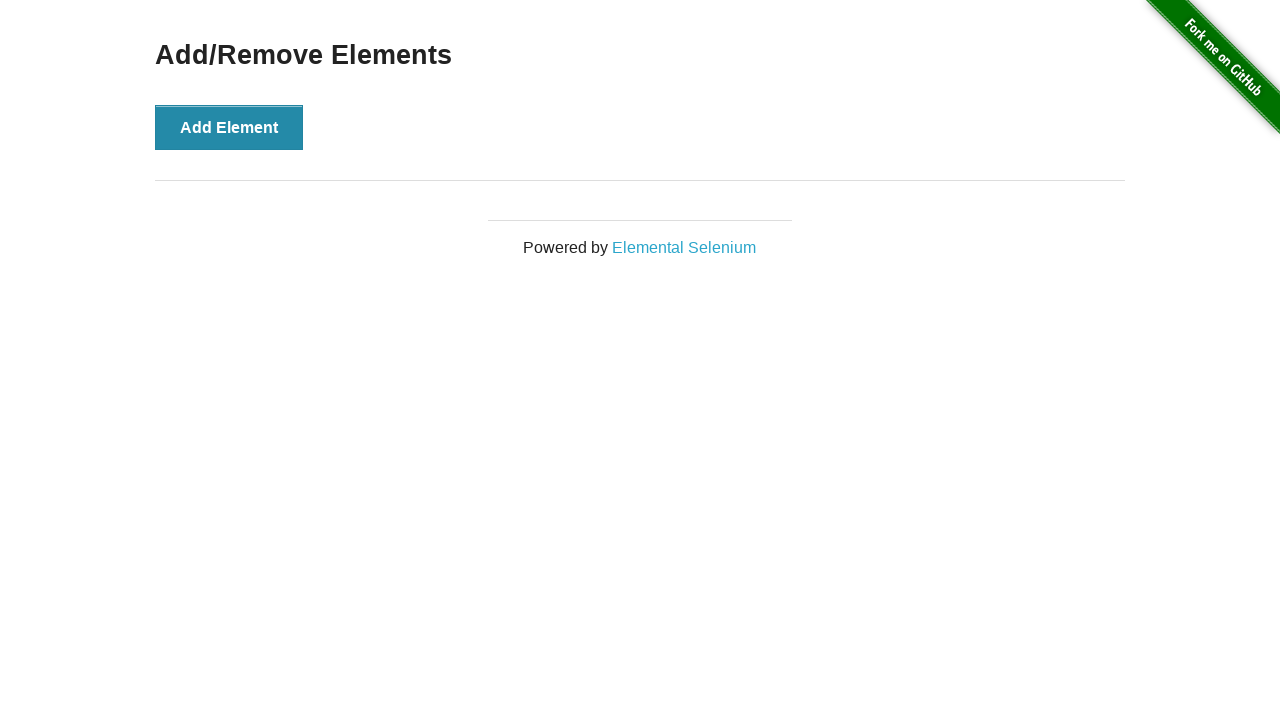

Verified that Delete button was removed from DOM
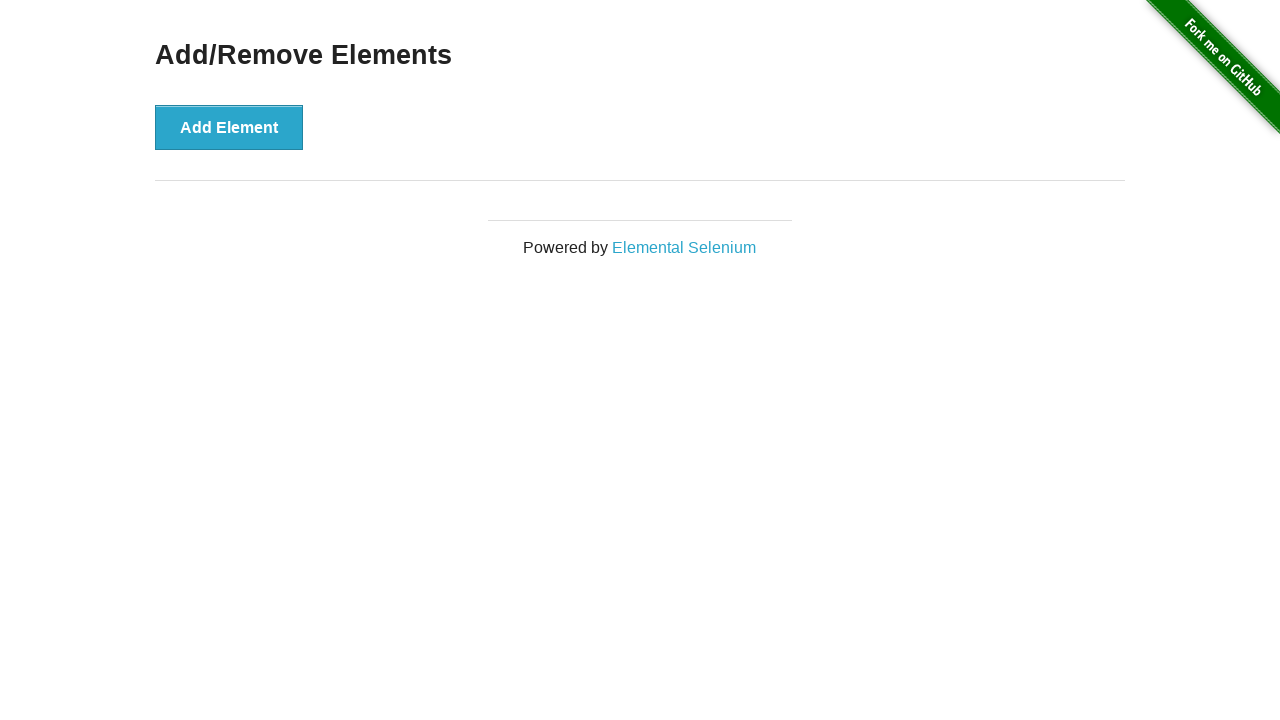

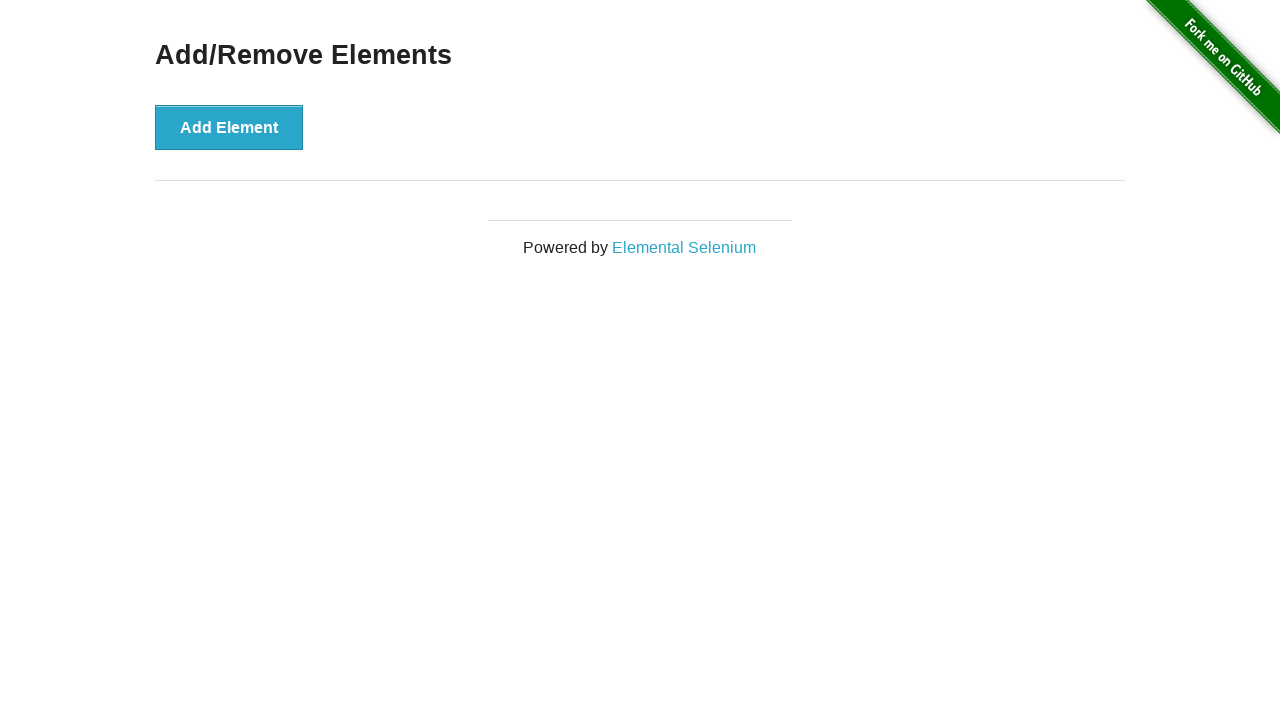